Tests submitting a contact form within the chat by filling name, email, and message fields then clicking submit

Starting URL: https://ancabota09.wixsite.com/intern

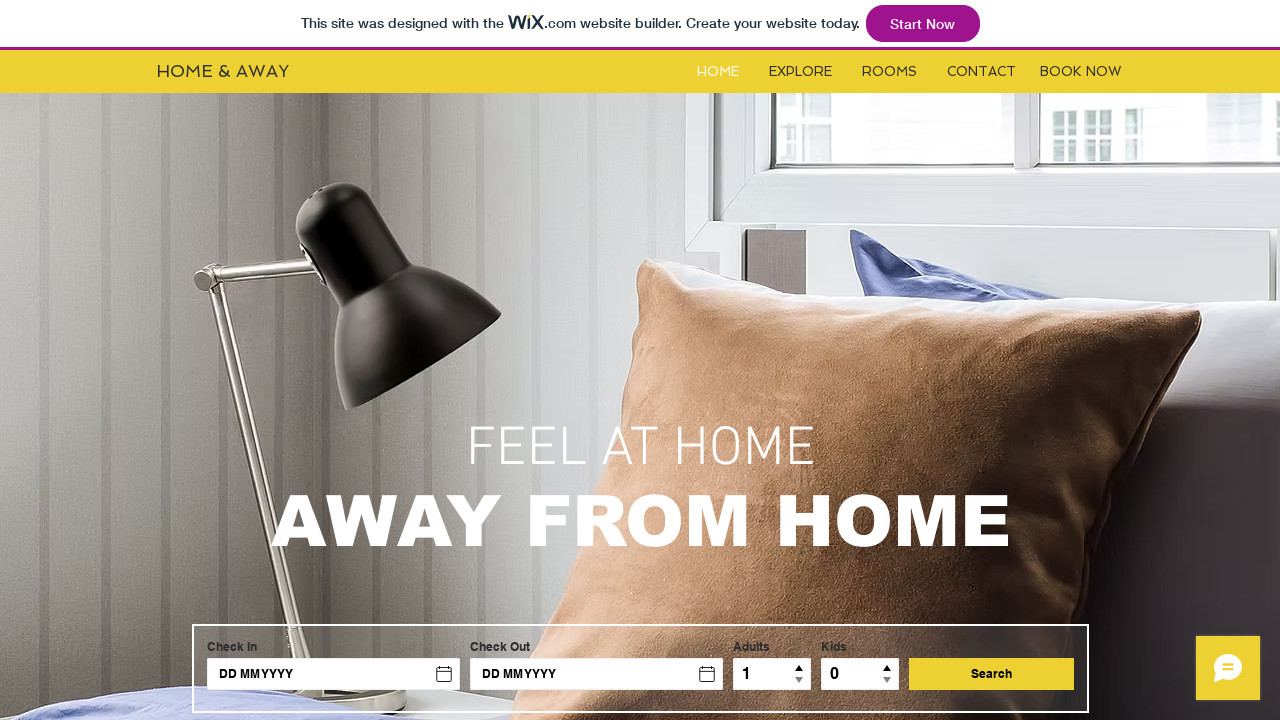

Located chat iframe element
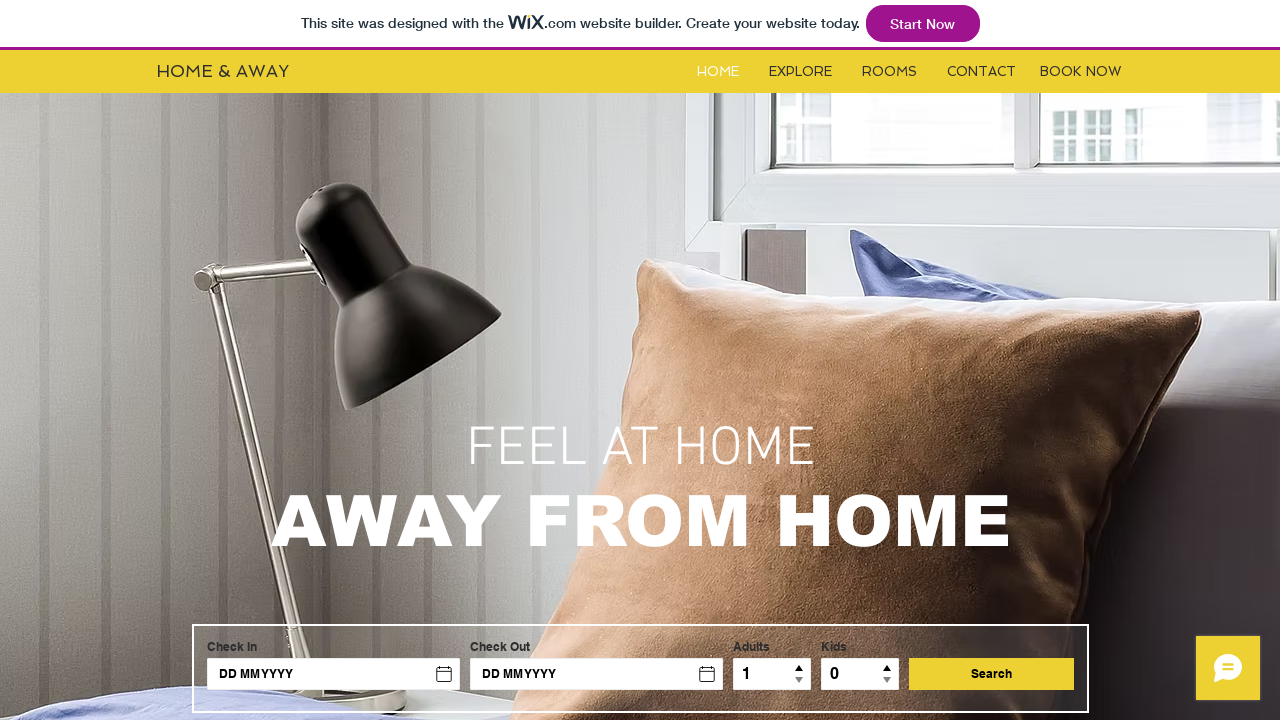

Switched to chat iframe content frame
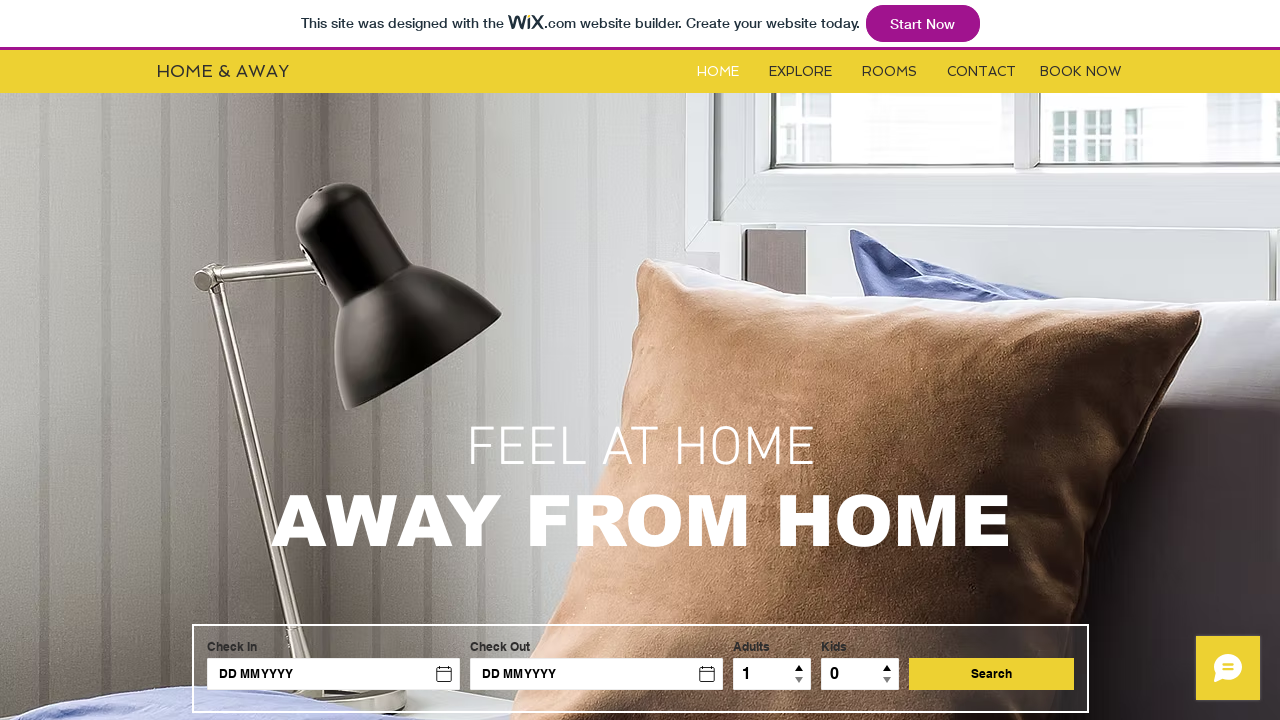

Clicked minimized chat button to open chat at (1228, 668) on #minimized-chat
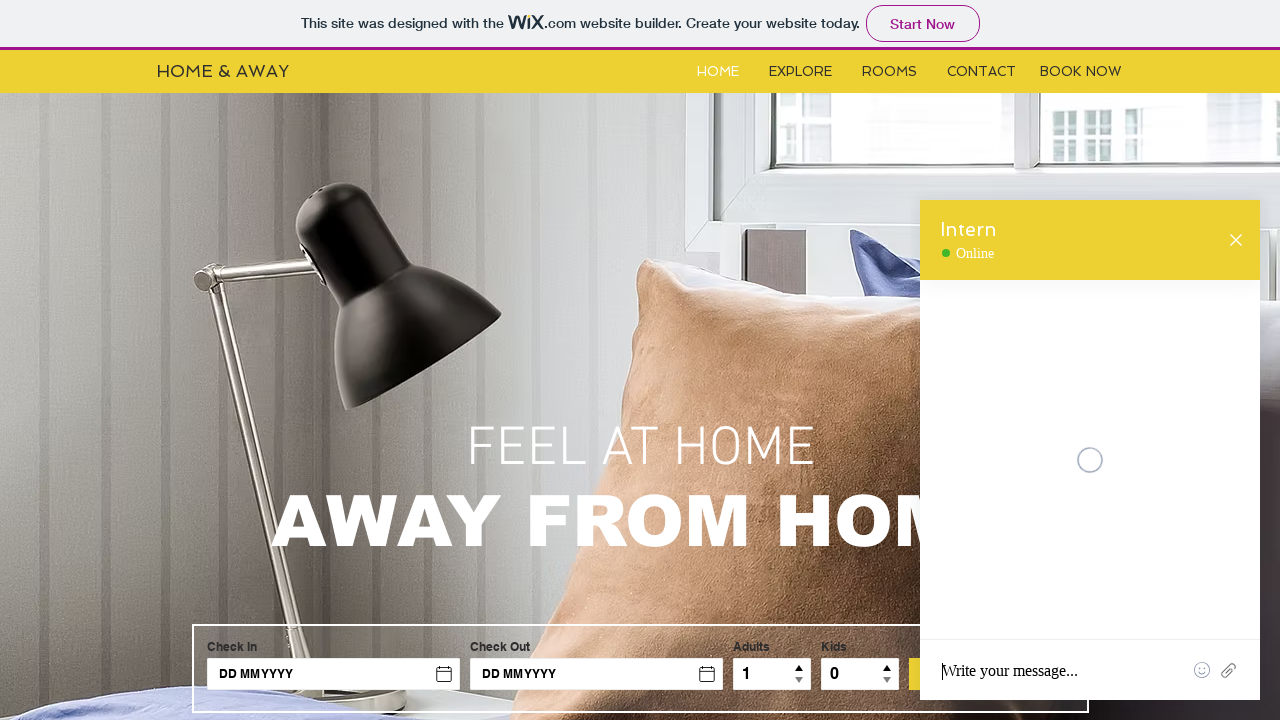

Filled chat input field with 'Hello' on textarea[data-hook='input']
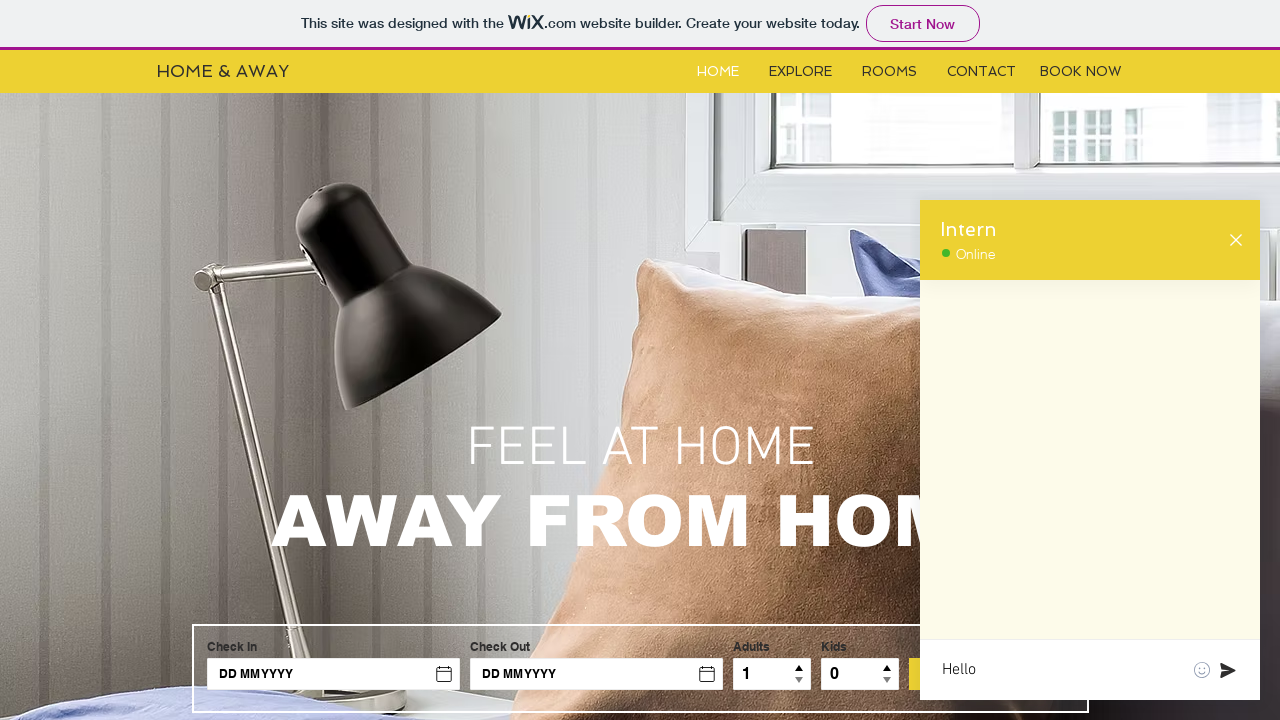

Clicked send button to trigger contact form at (1228, 670) on button[data-hook='send-button']
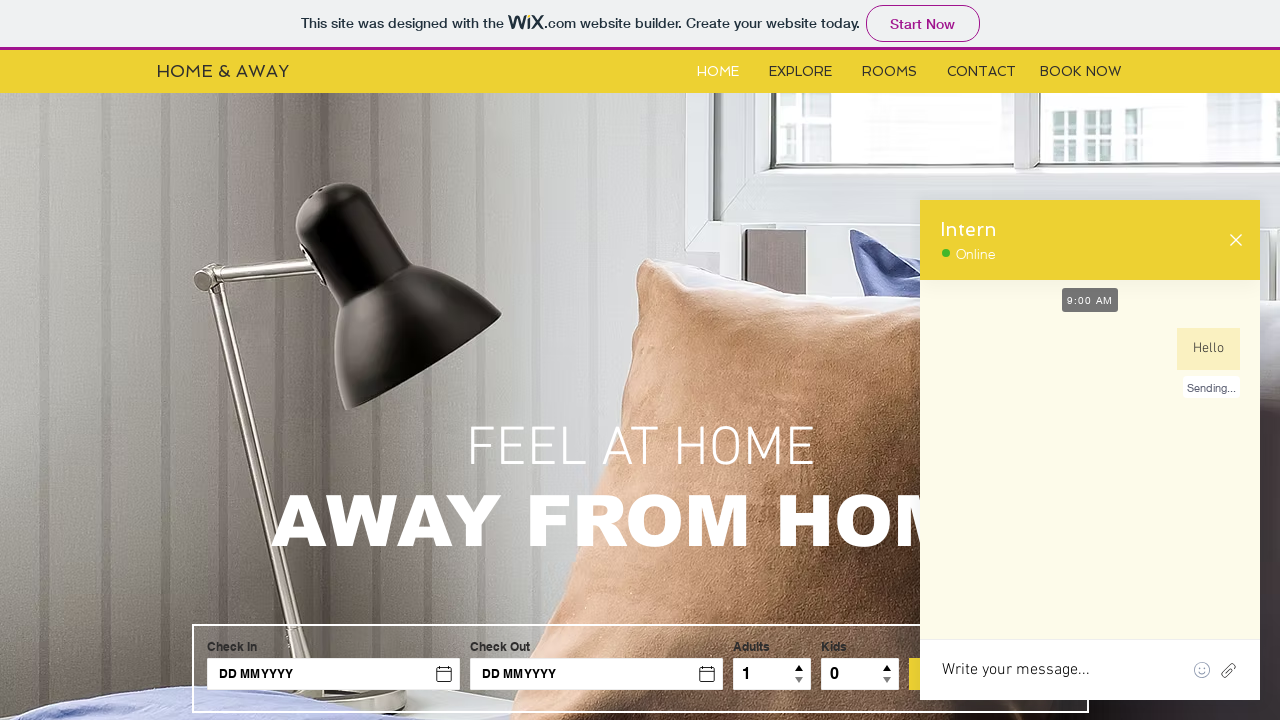

Contact form fields appeared
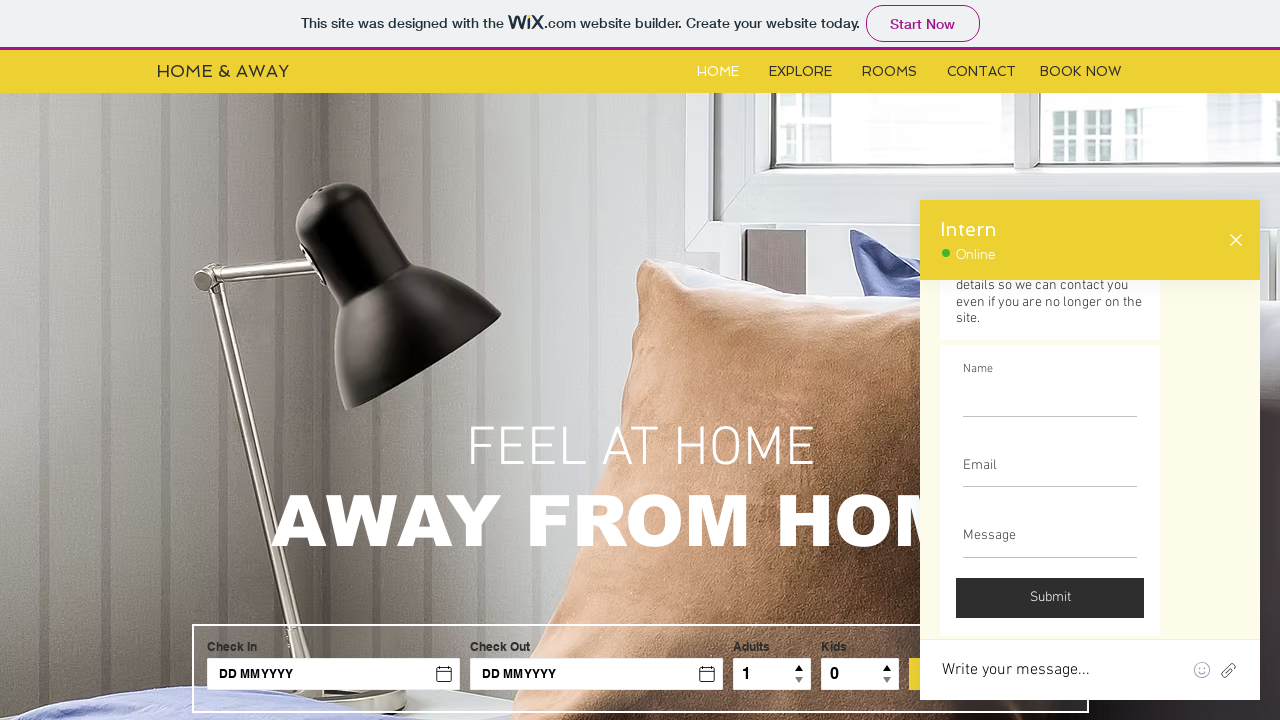

Filled name field with 'Roxana' on #name
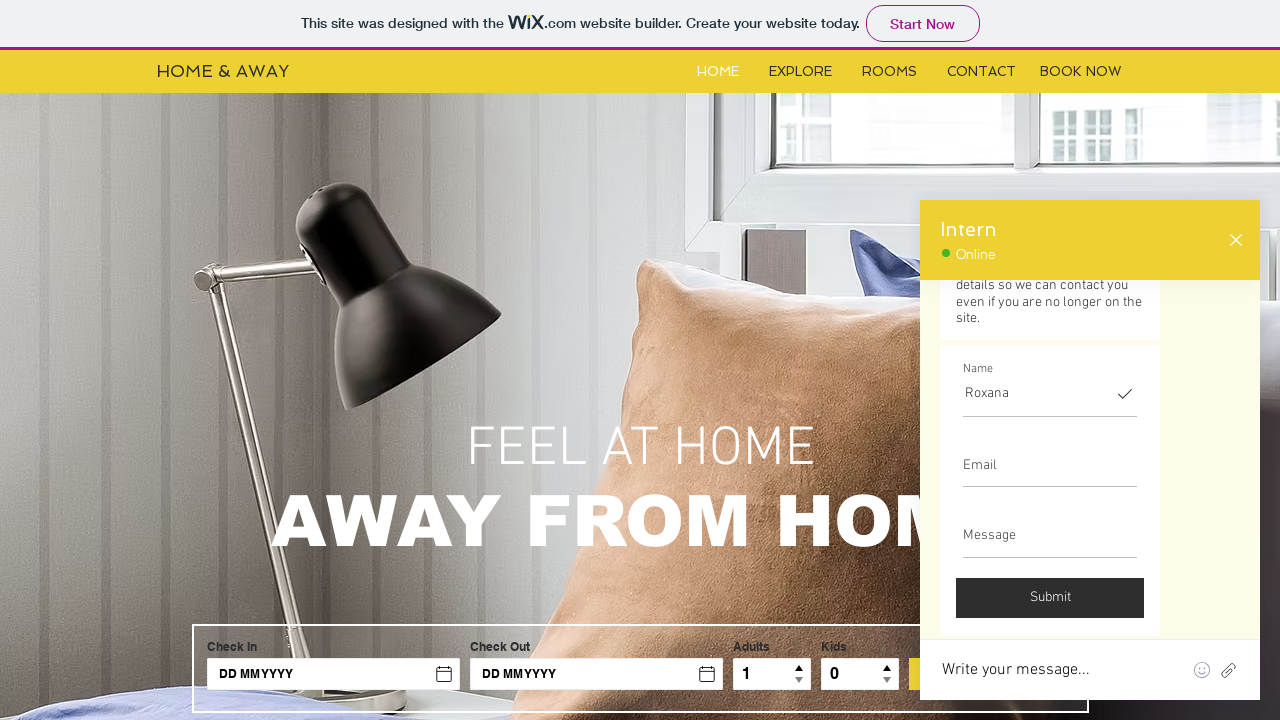

Filled email field with 'roxana@yahoo.com' on #email
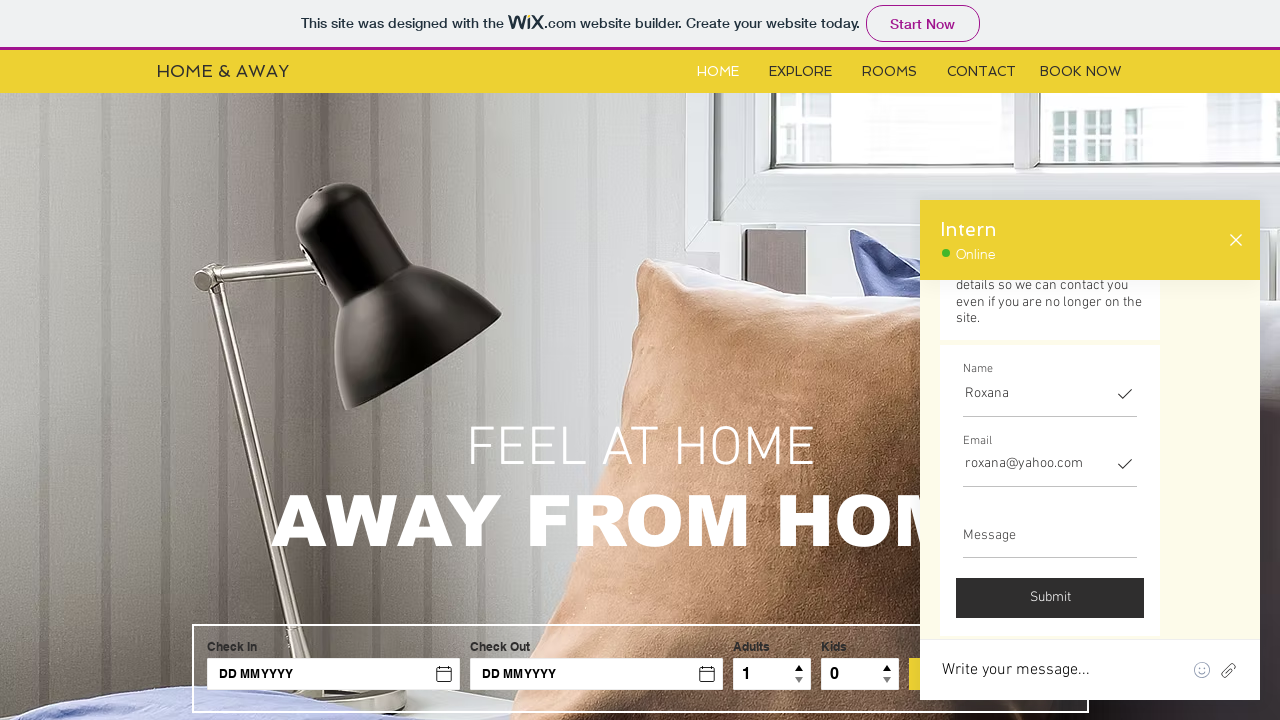

Filled message field with 'I have a problem' on #message
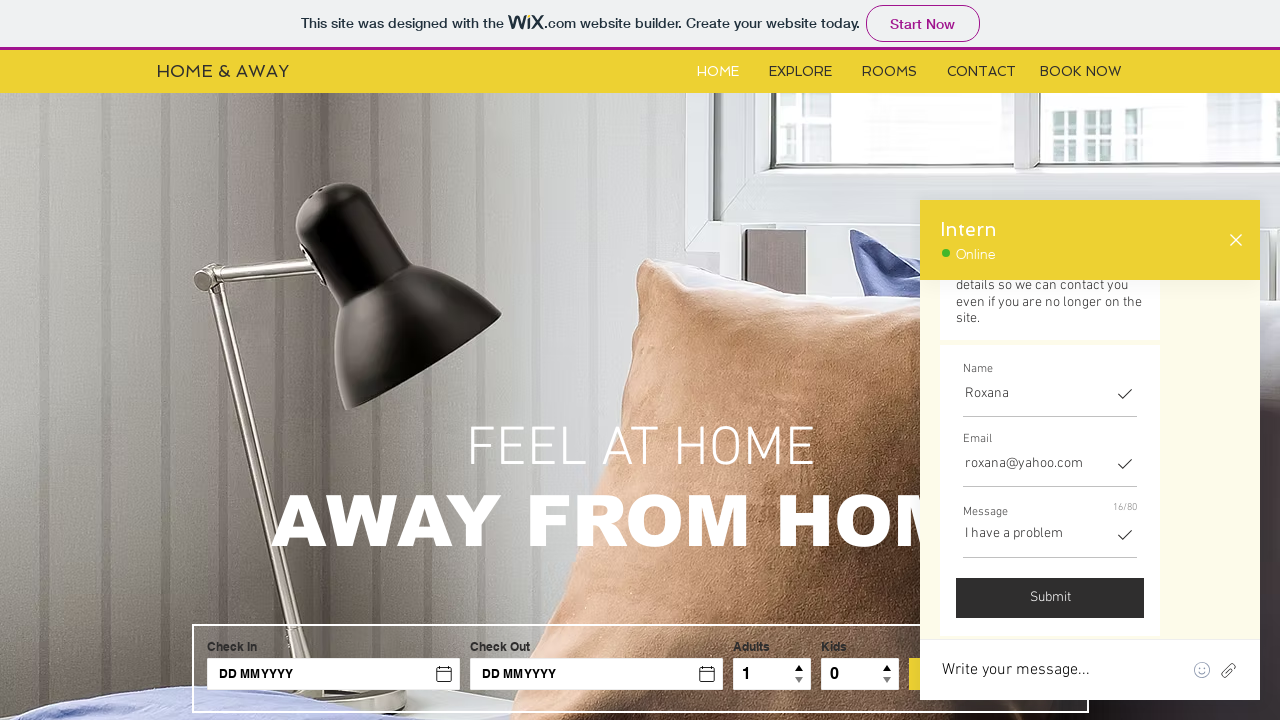

Clicked submit button to submit contact form at (1050, 598) on button[type='submit']
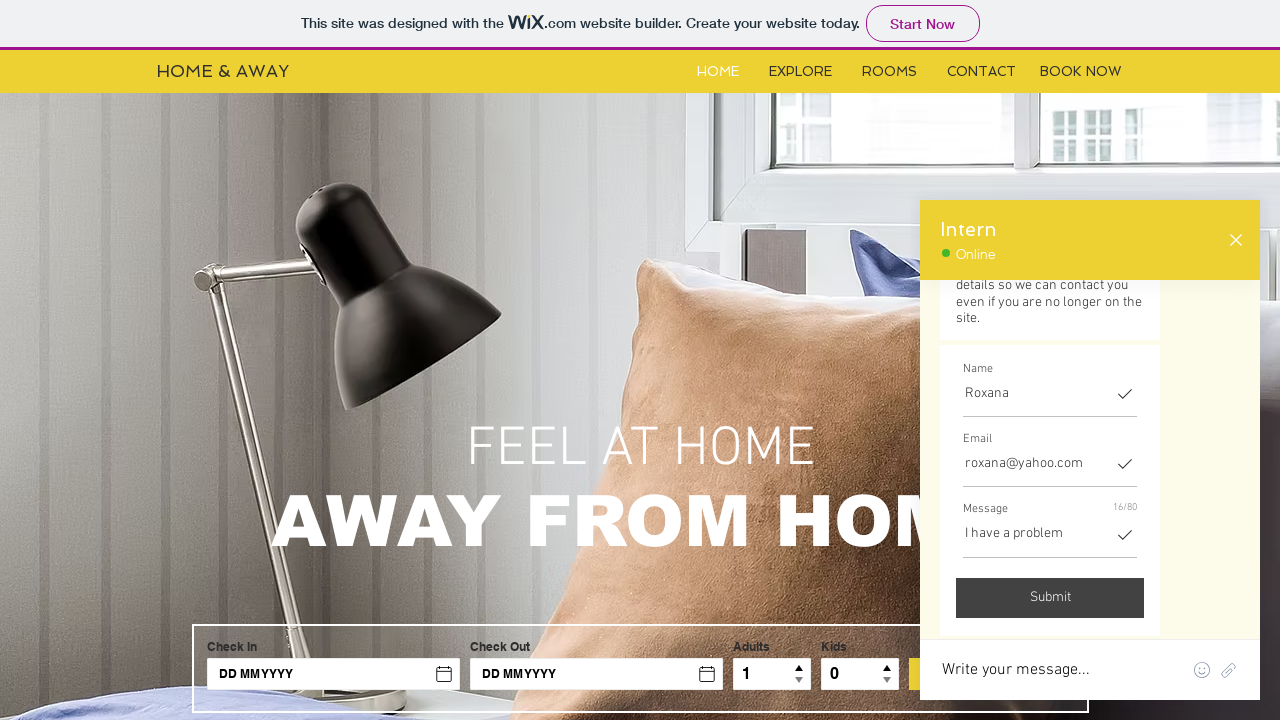

Success notification appeared: 'Thanks! Message us here.'
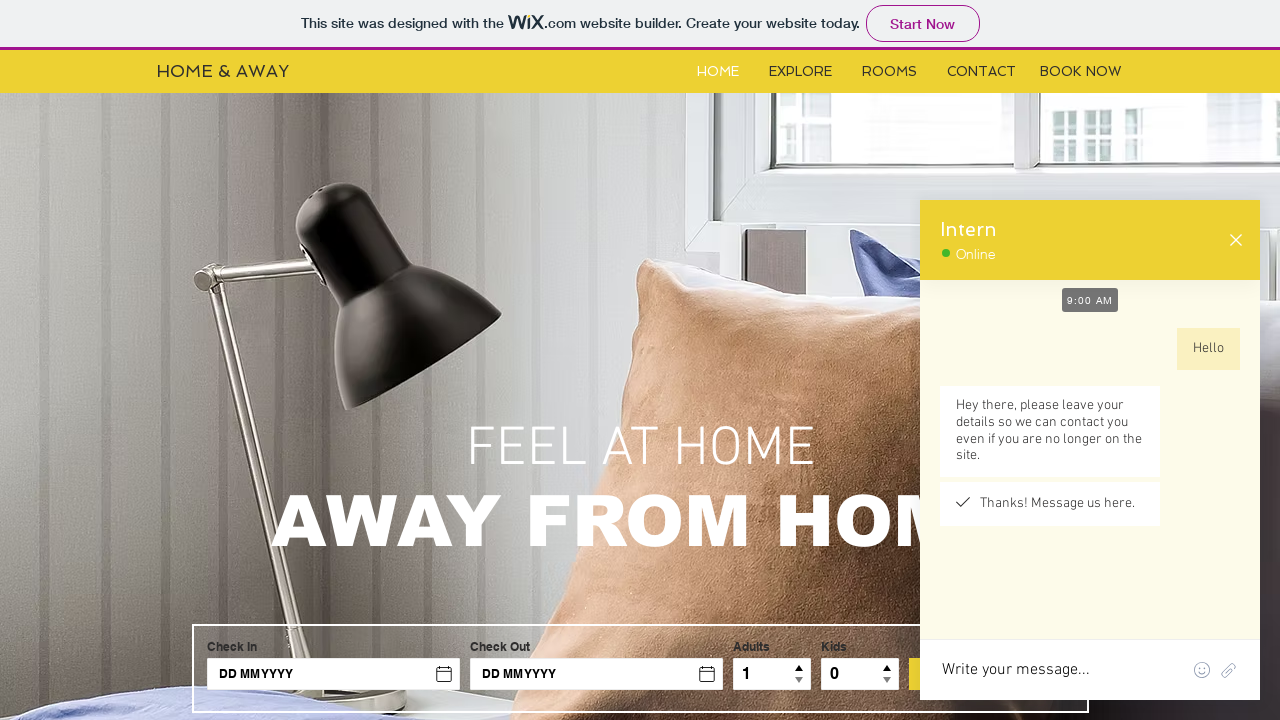

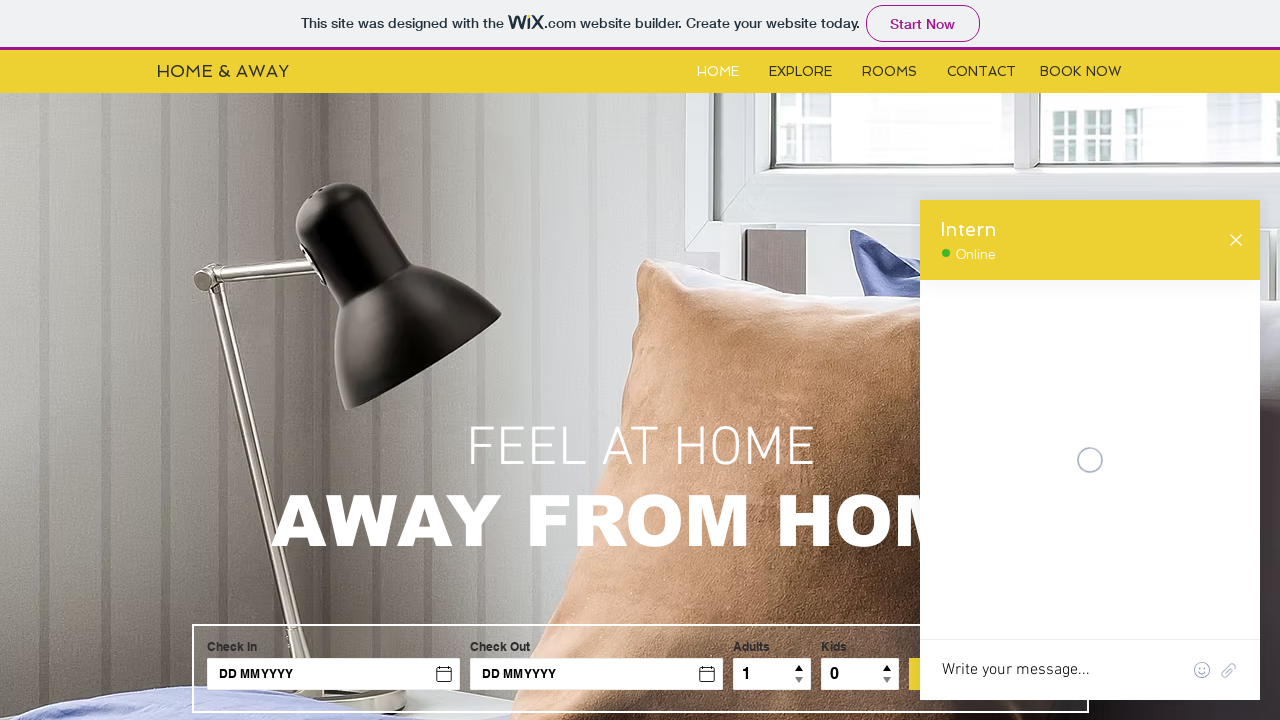